Tests disappearing elements page by refreshing until 5 navigation elements appear, with a maximum of 10 attempts.

Starting URL: https://the-internet.herokuapp.com/disappearing_elements

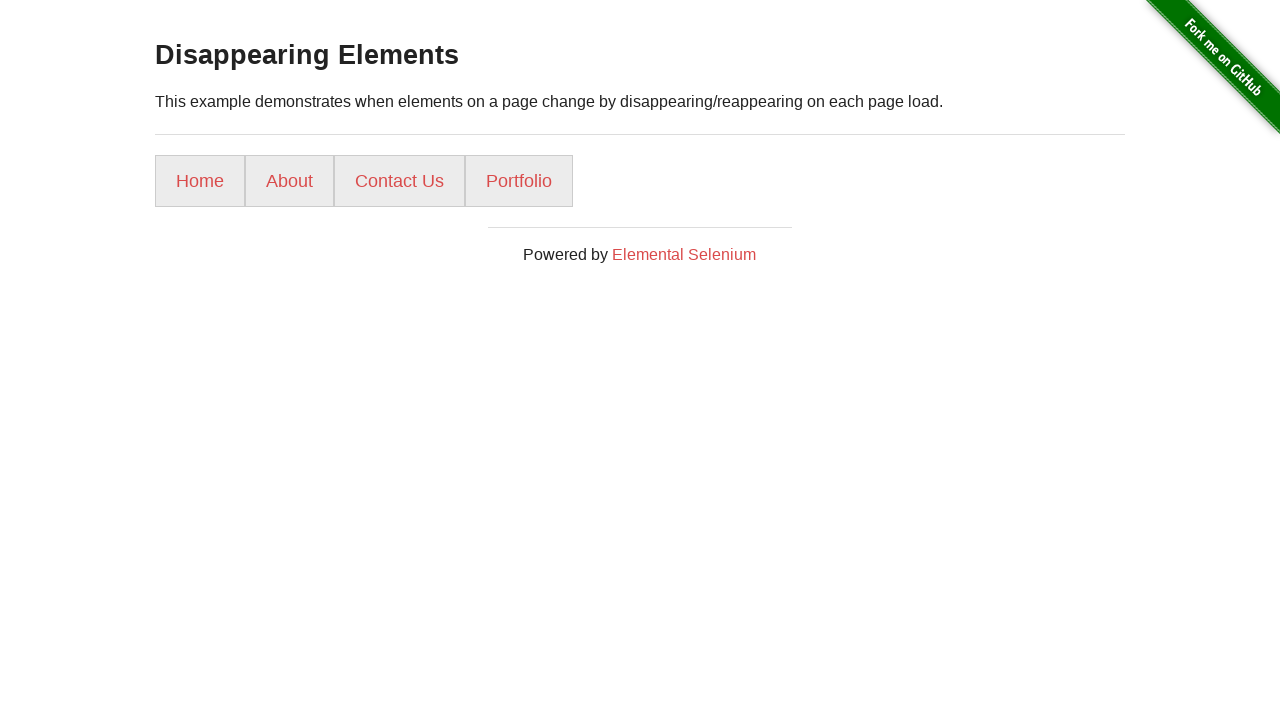

Located navigation elements on disappearing elements page
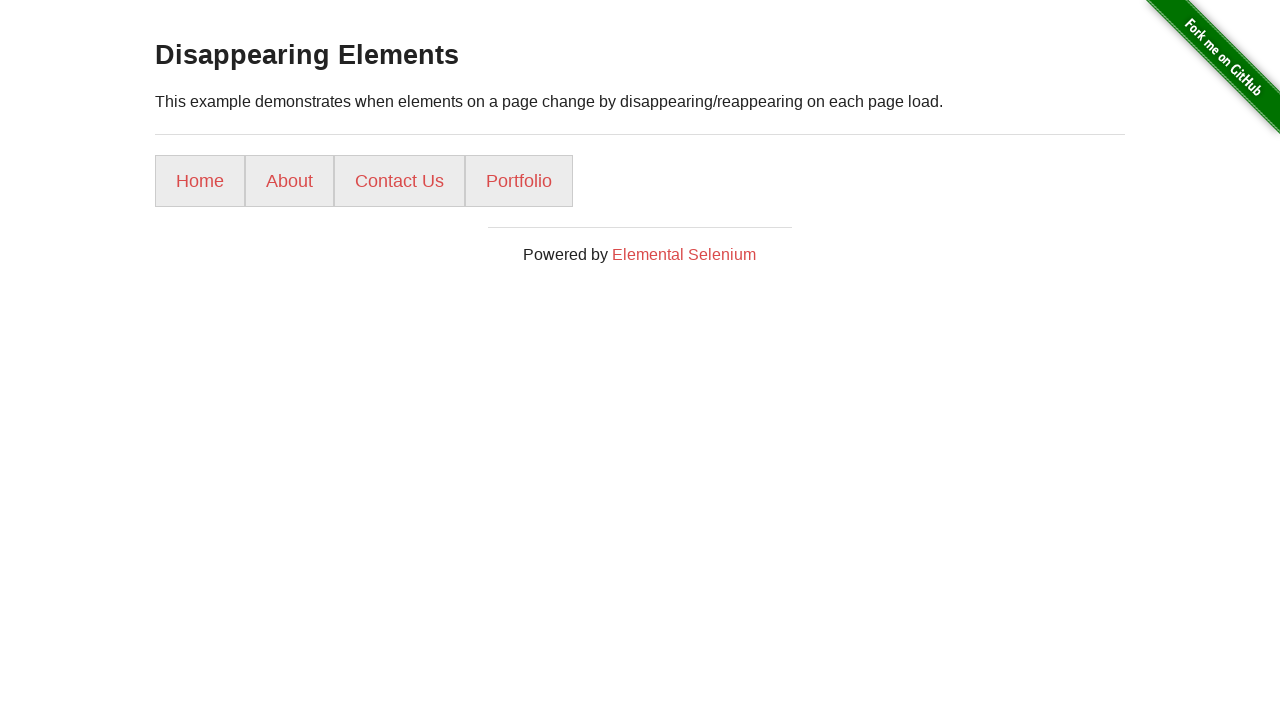

Only found 4 elements, refreshing page (attempts remaining: 9)
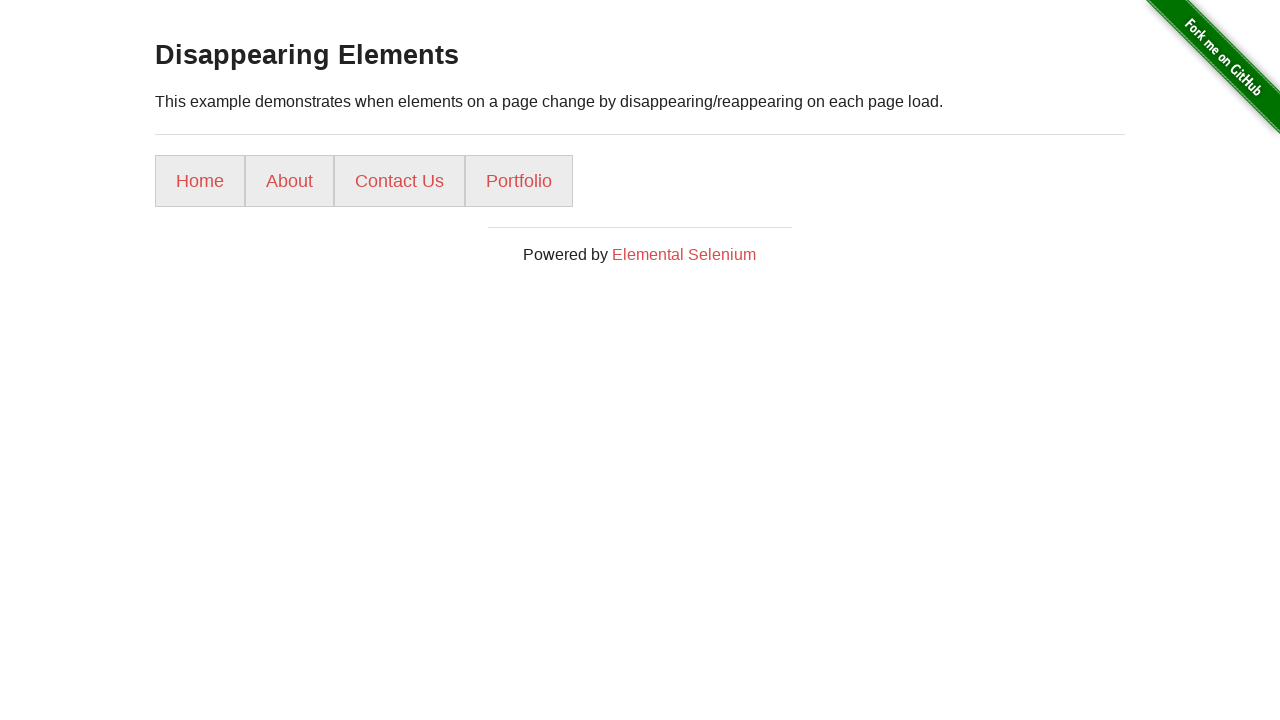

Page reloaded to retry finding 5 navigation elements
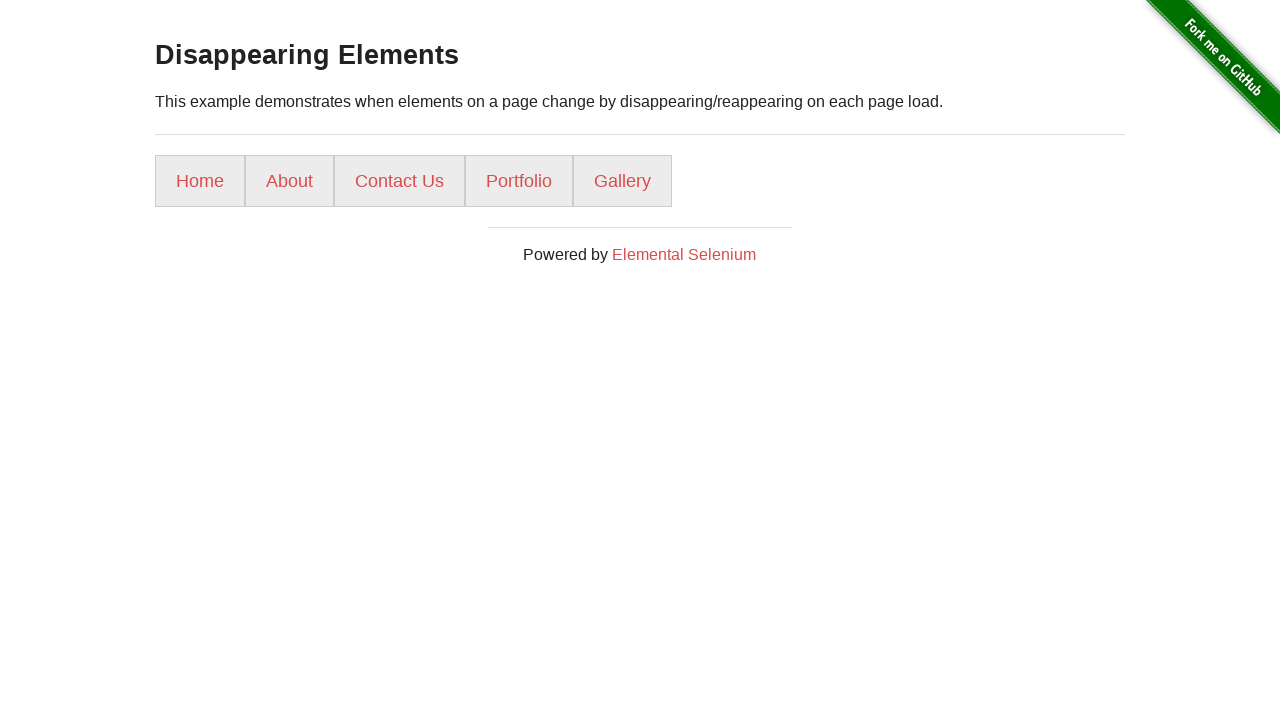

Located navigation elements on disappearing elements page
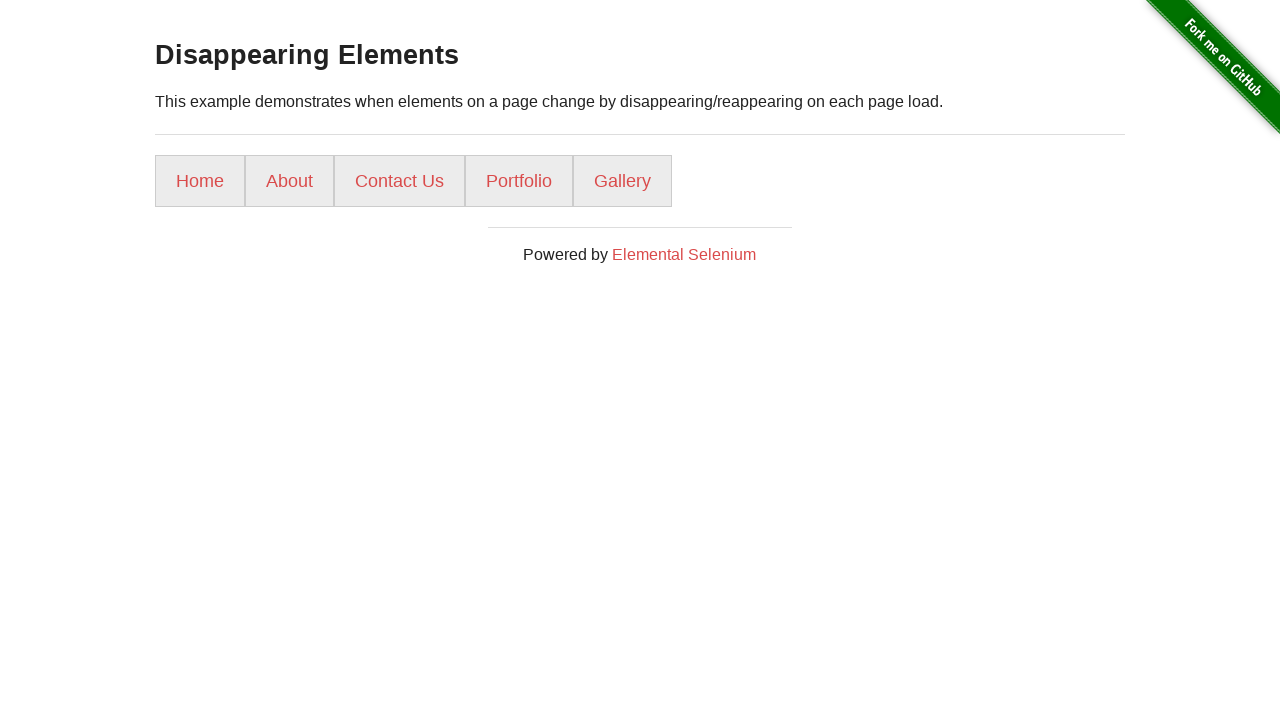

Found 5 navigation elements - test condition met
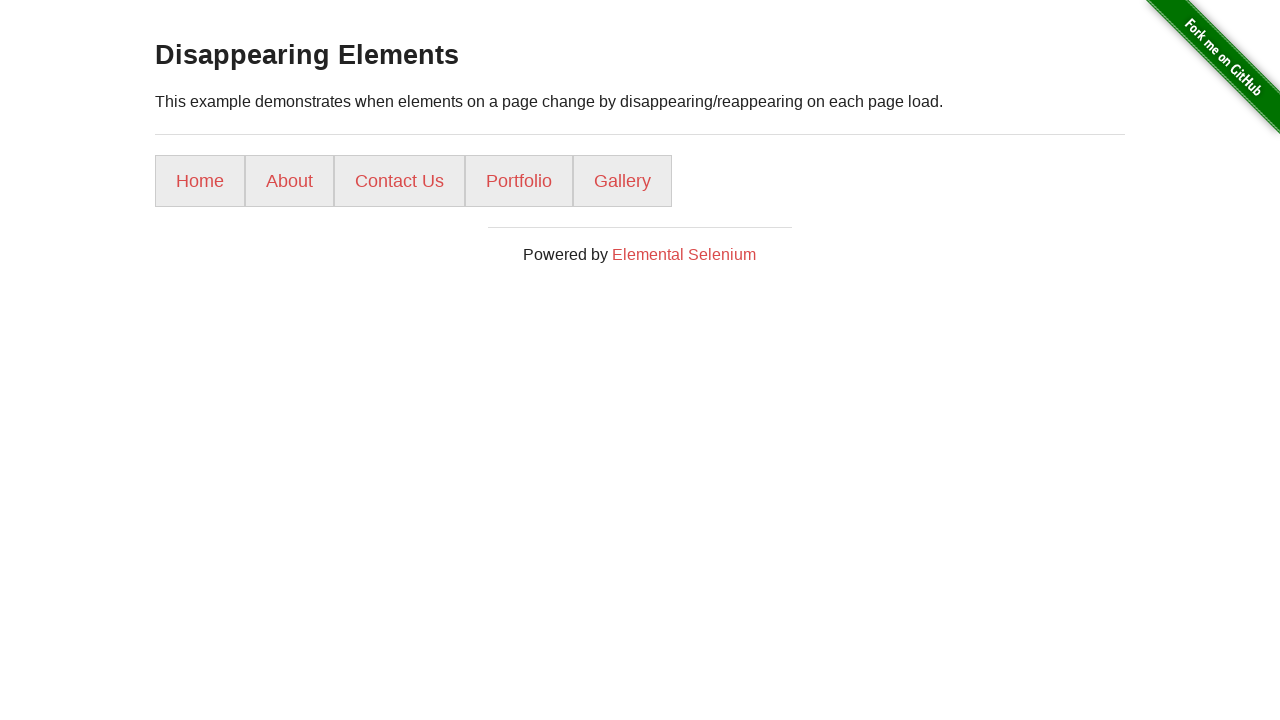

Confirmed navigation elements are present and loaded
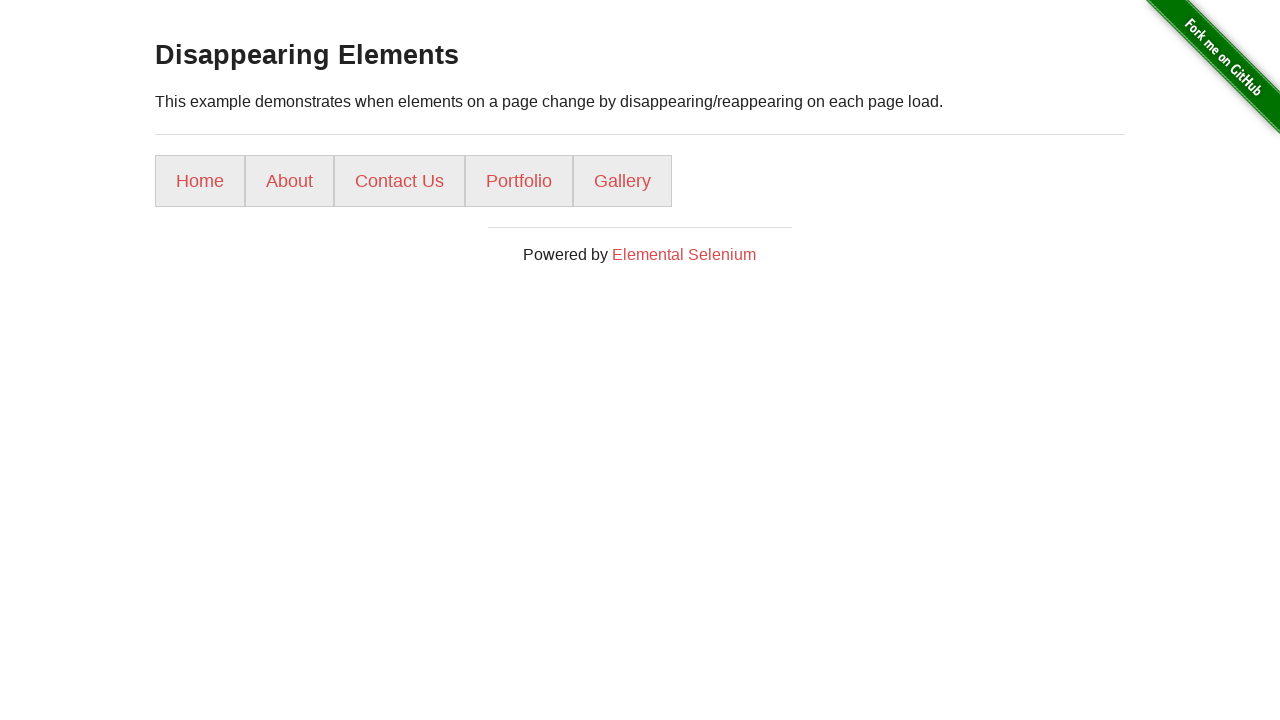

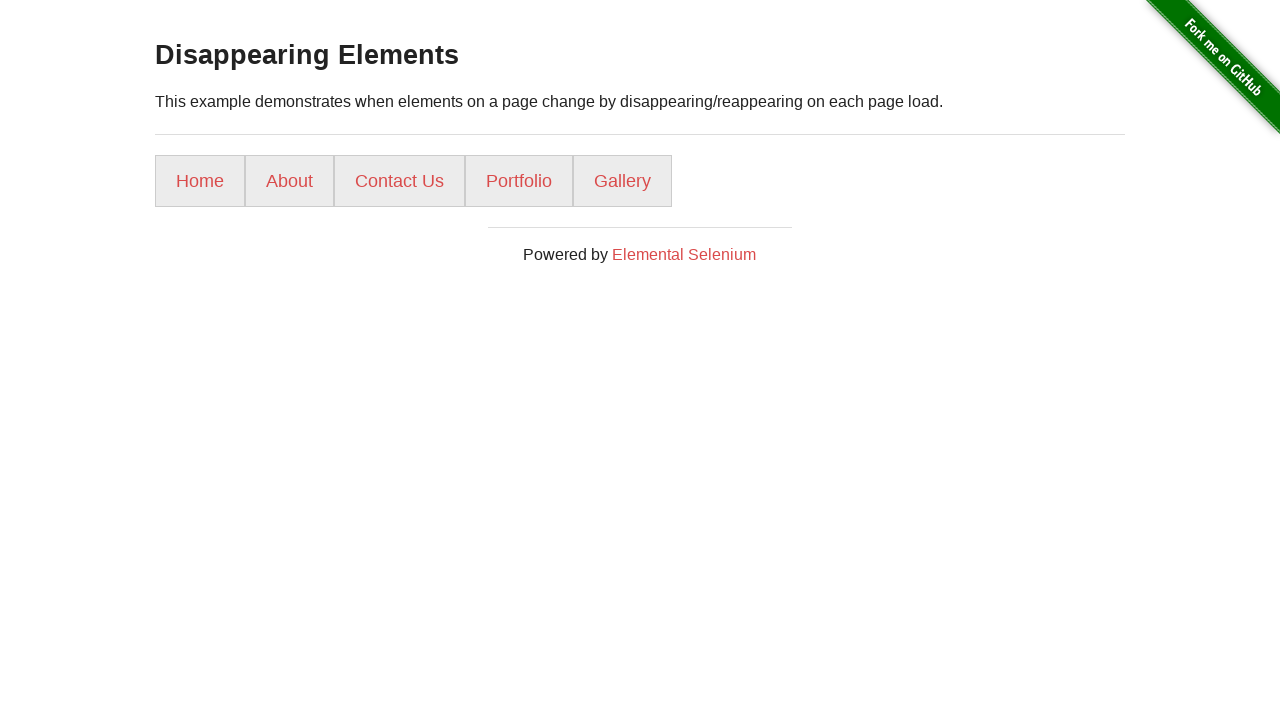